Scrolls down to the subscription section at page bottom, verifies it's visible, then clicks the scroll-up arrow button and verifies the page scrolled to top

Starting URL: https://automationexercise.com/

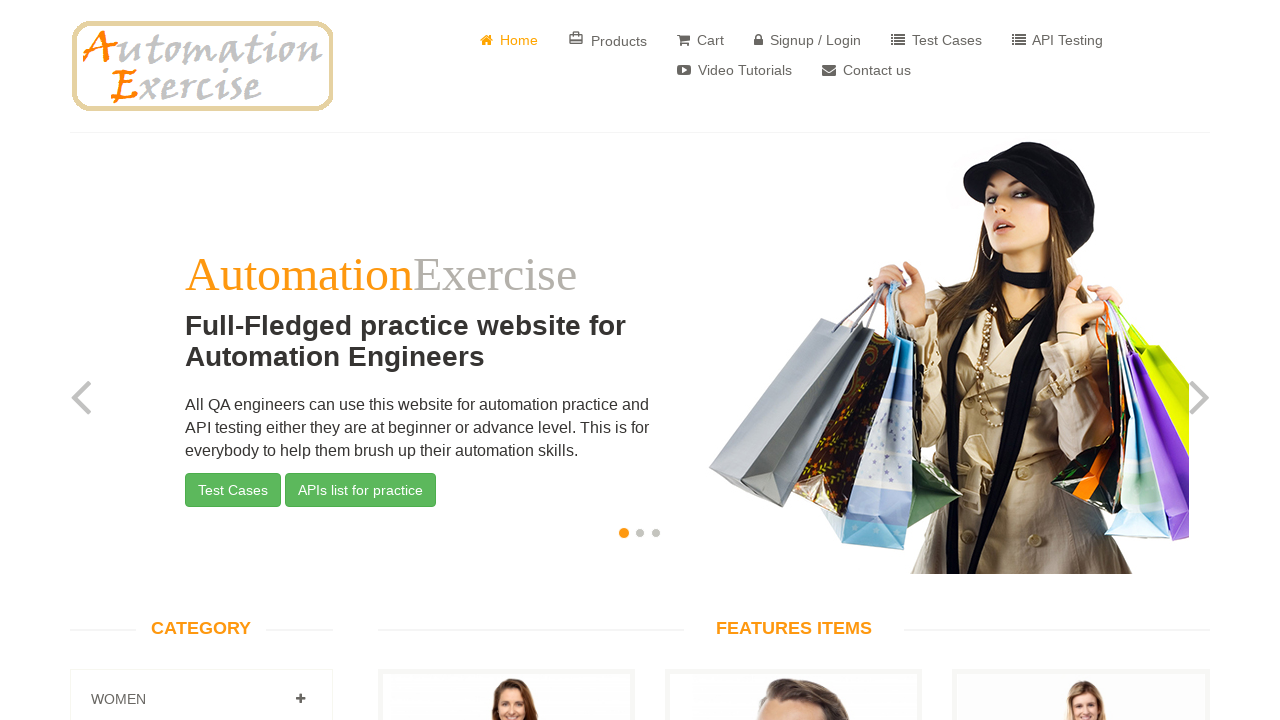

Scrolled down to subscription section at page bottom
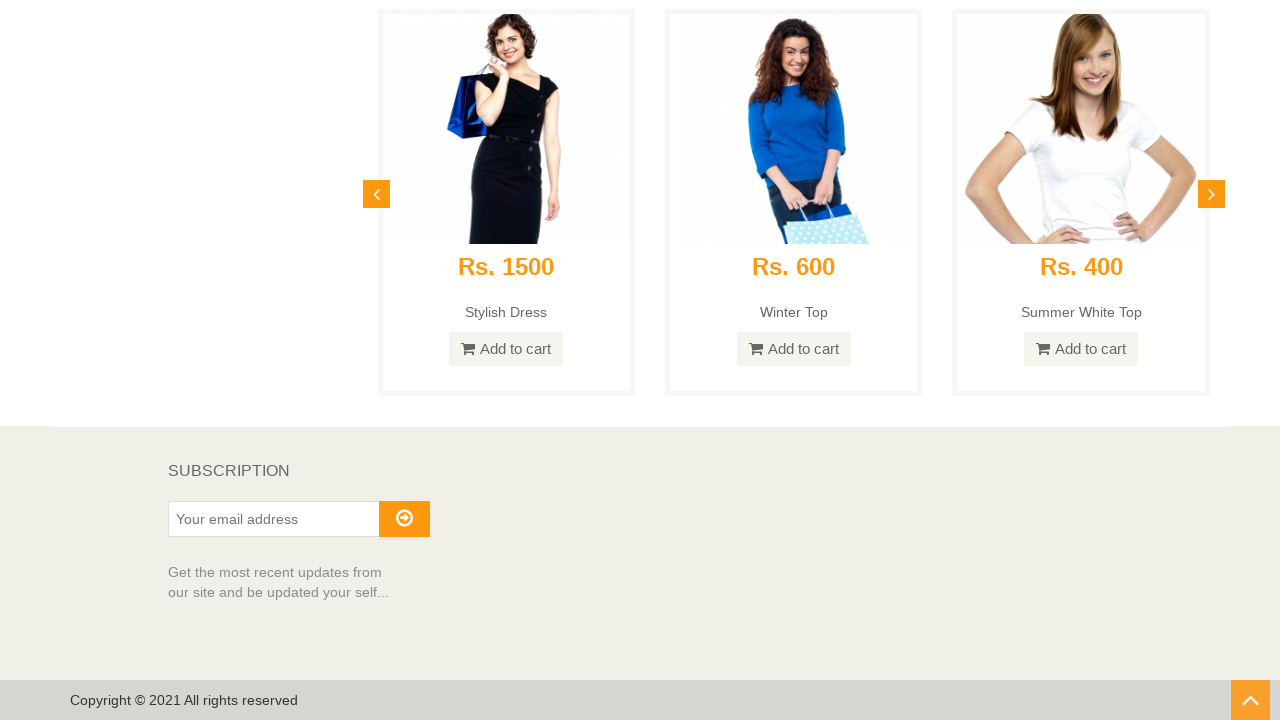

Verified subscription section is visible
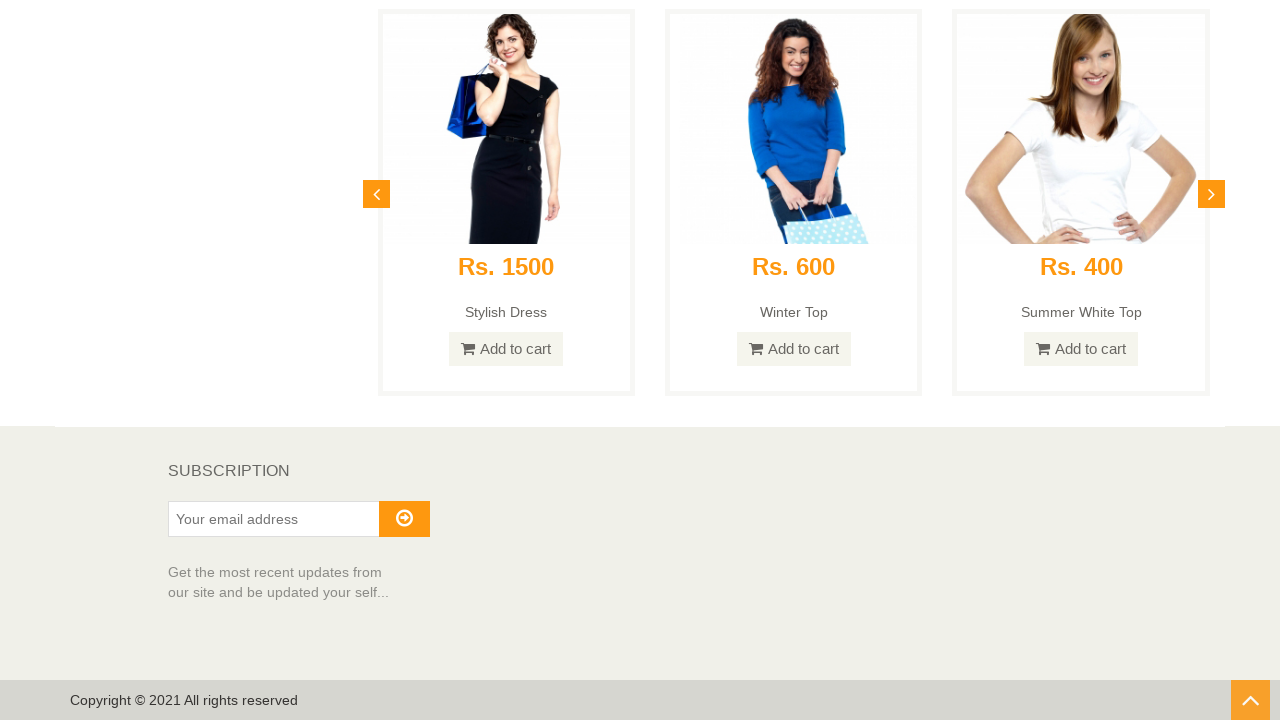

Clicked scroll-up arrow button at (1250, 700) on .fa.fa-angle-up
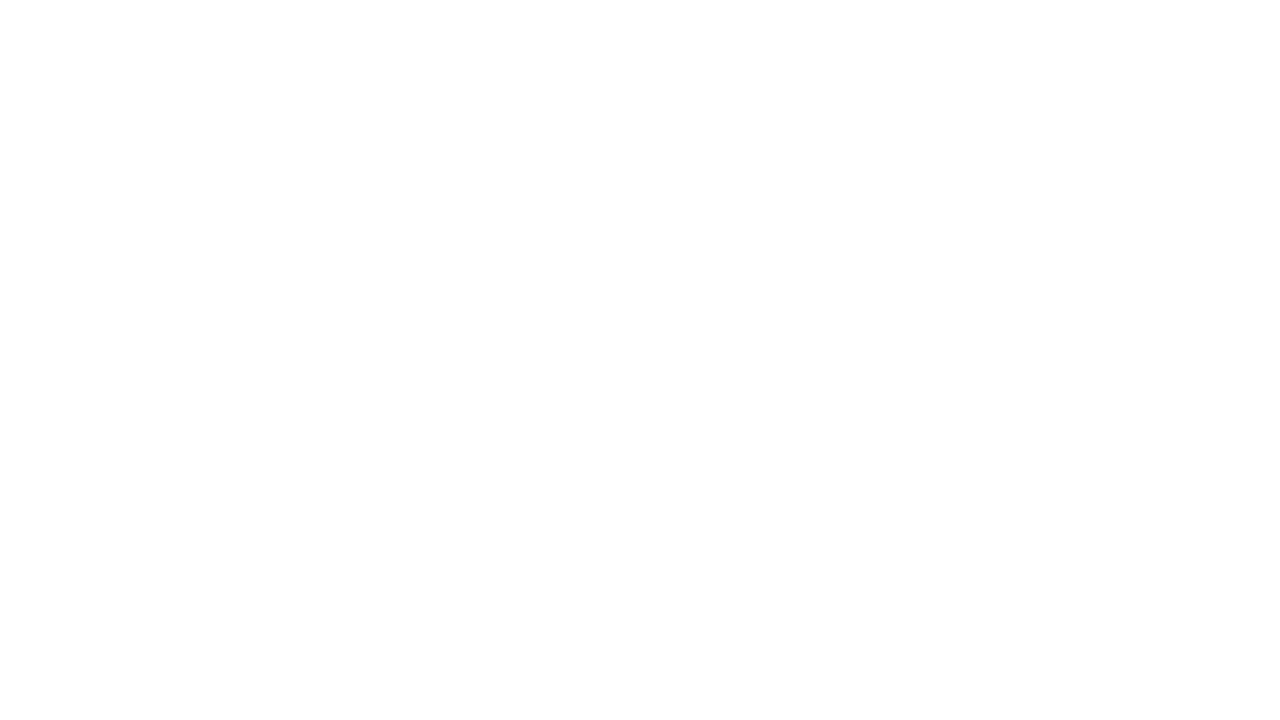

Verified page scrolled to top - top content visible
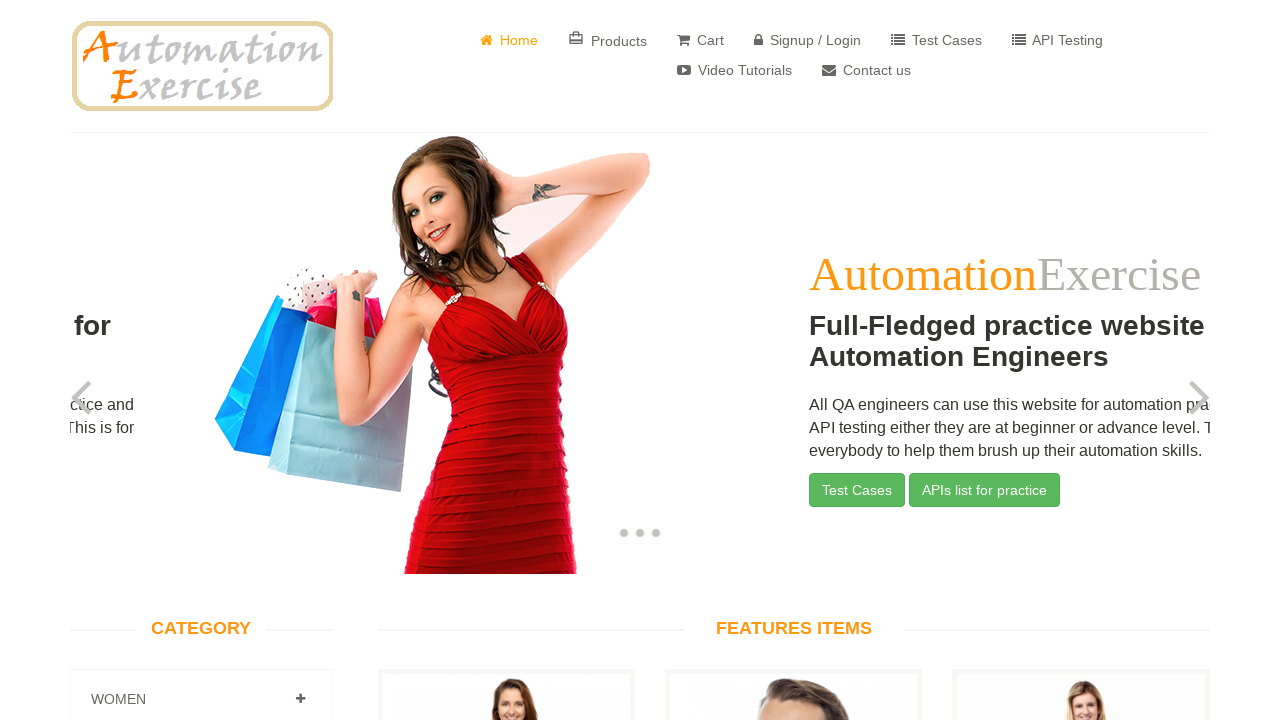

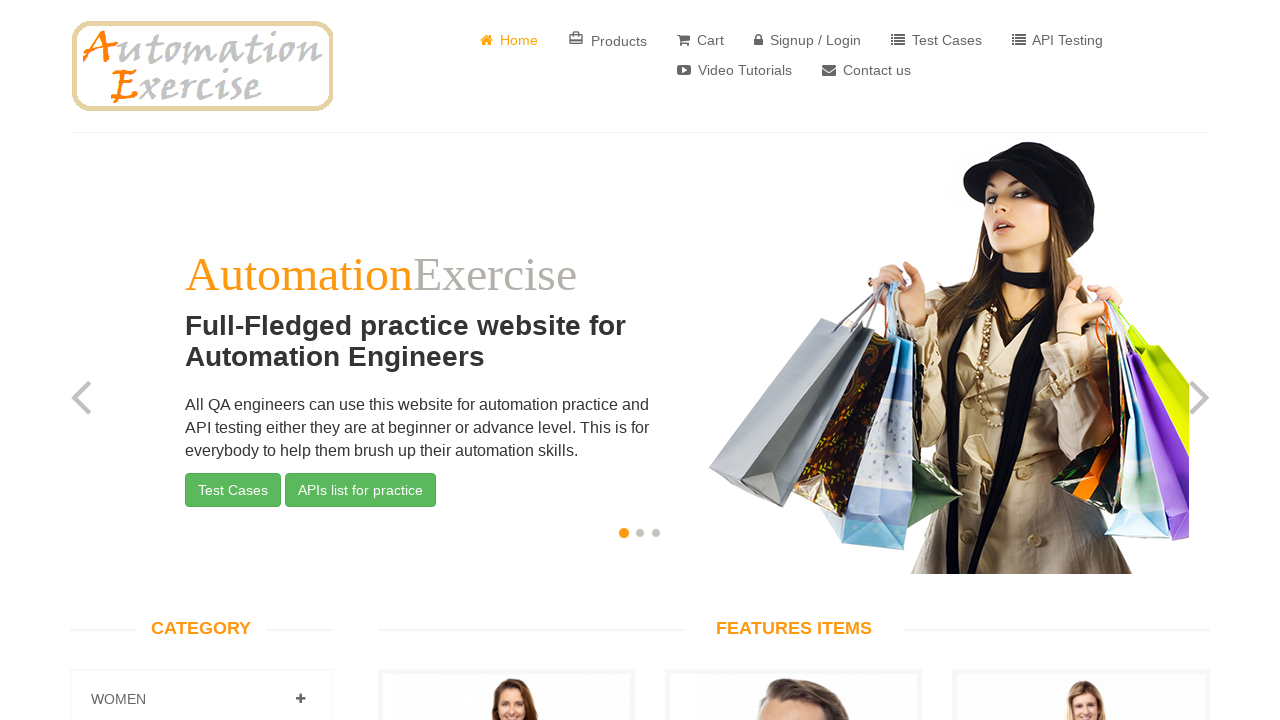